Tests the contact form functionality by filling in email, name, and message fields and submitting the form

Starting URL: https://www.demoblaze.com/

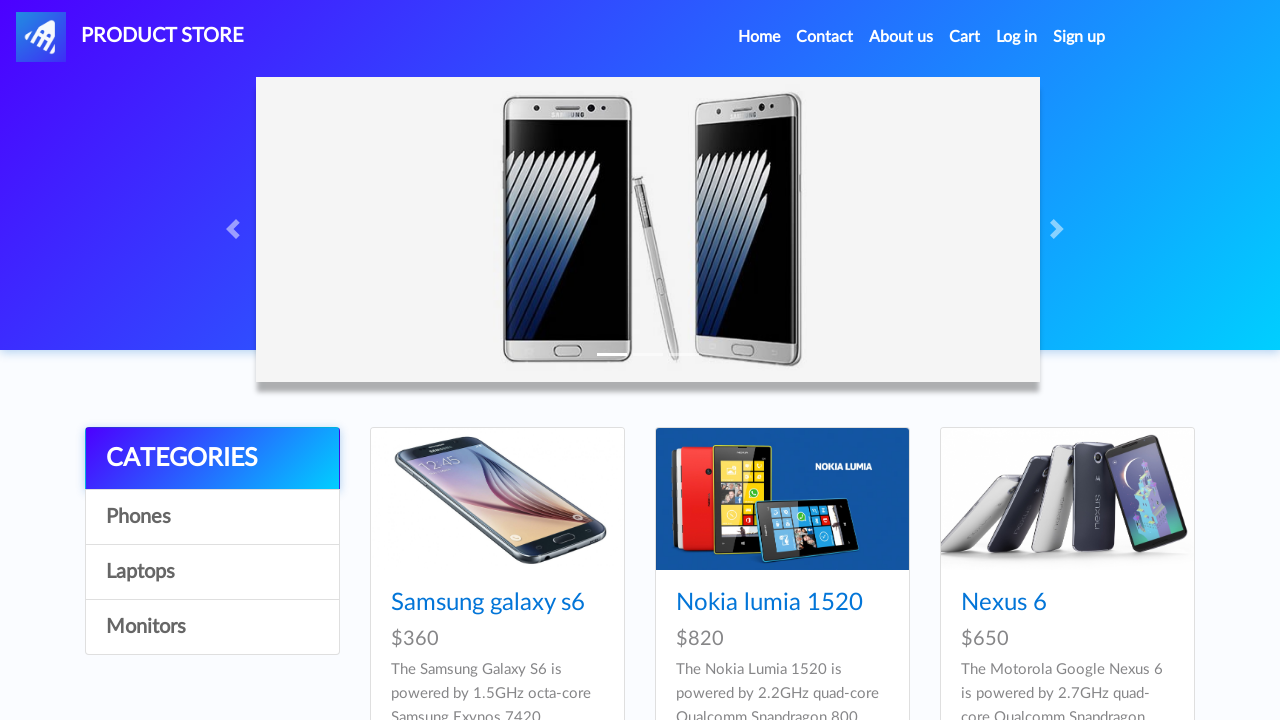

Clicked on Contact link at (825, 37) on internal:role=link[name="Contact"i]
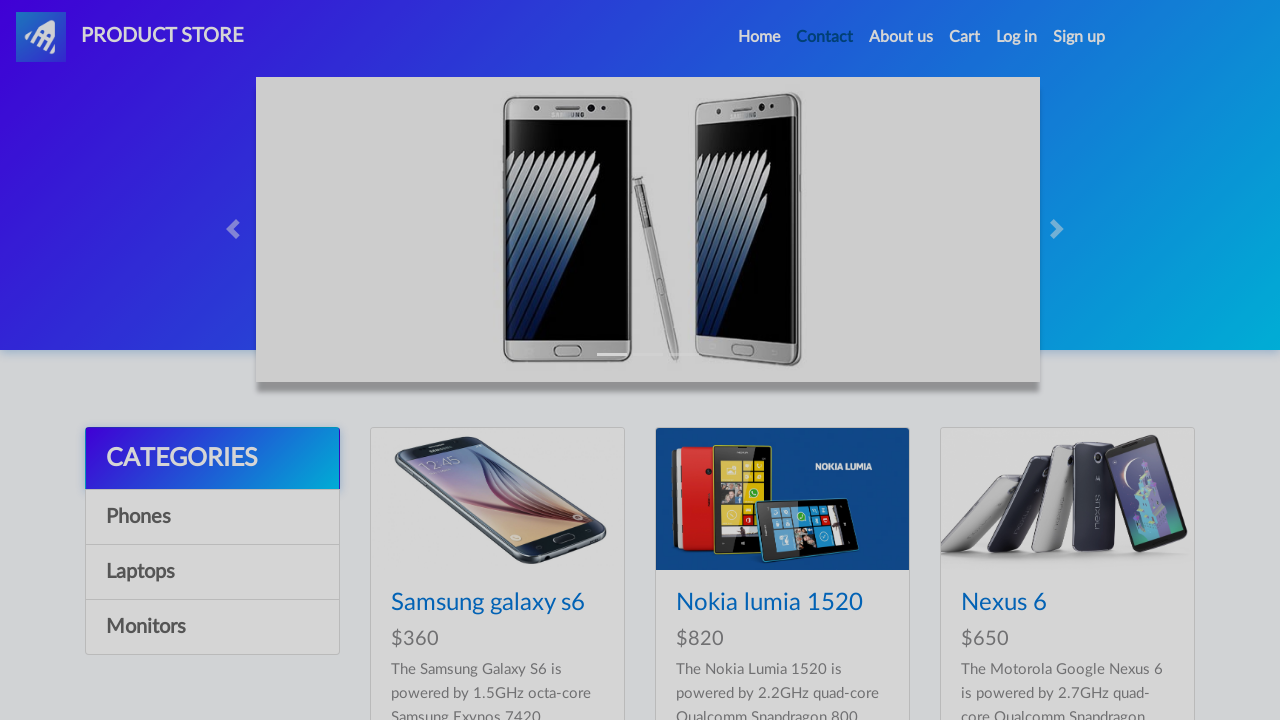

Filled in contact email field with 'testuser2024@gmail.com' on #recipient-email
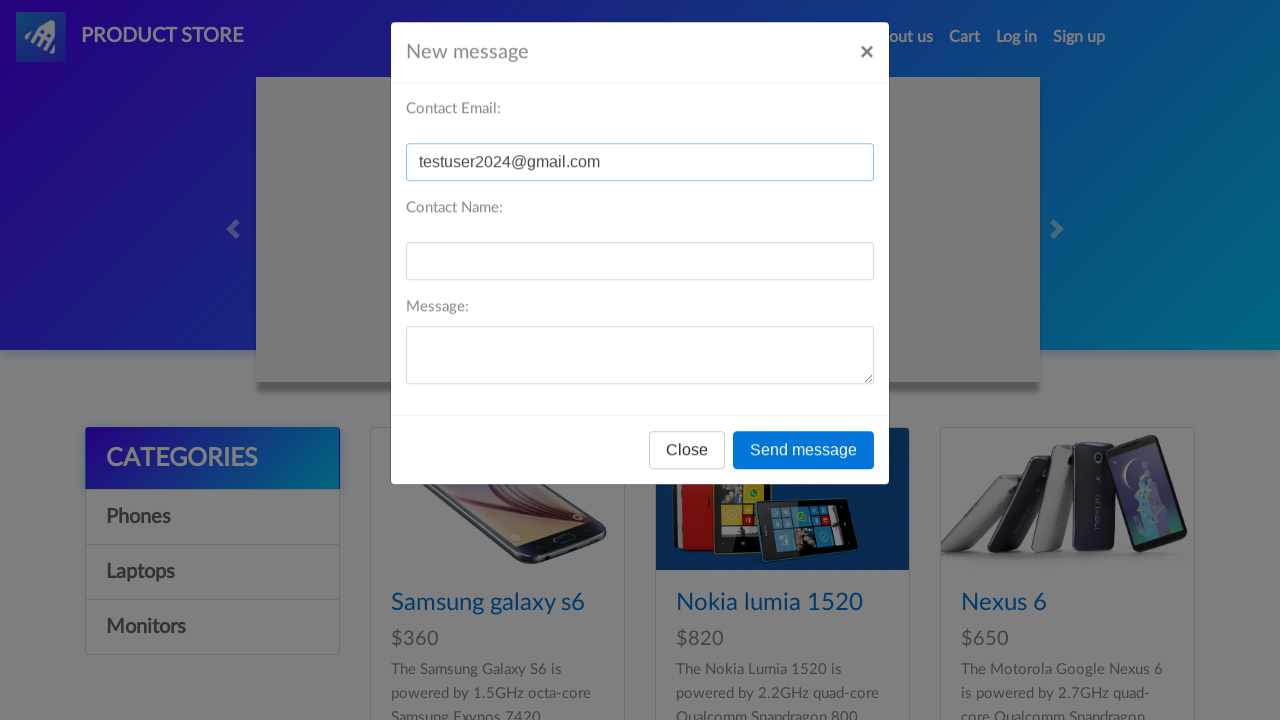

Filled in contact name field with 'John Doe' on internal:label="Contact Email:"i
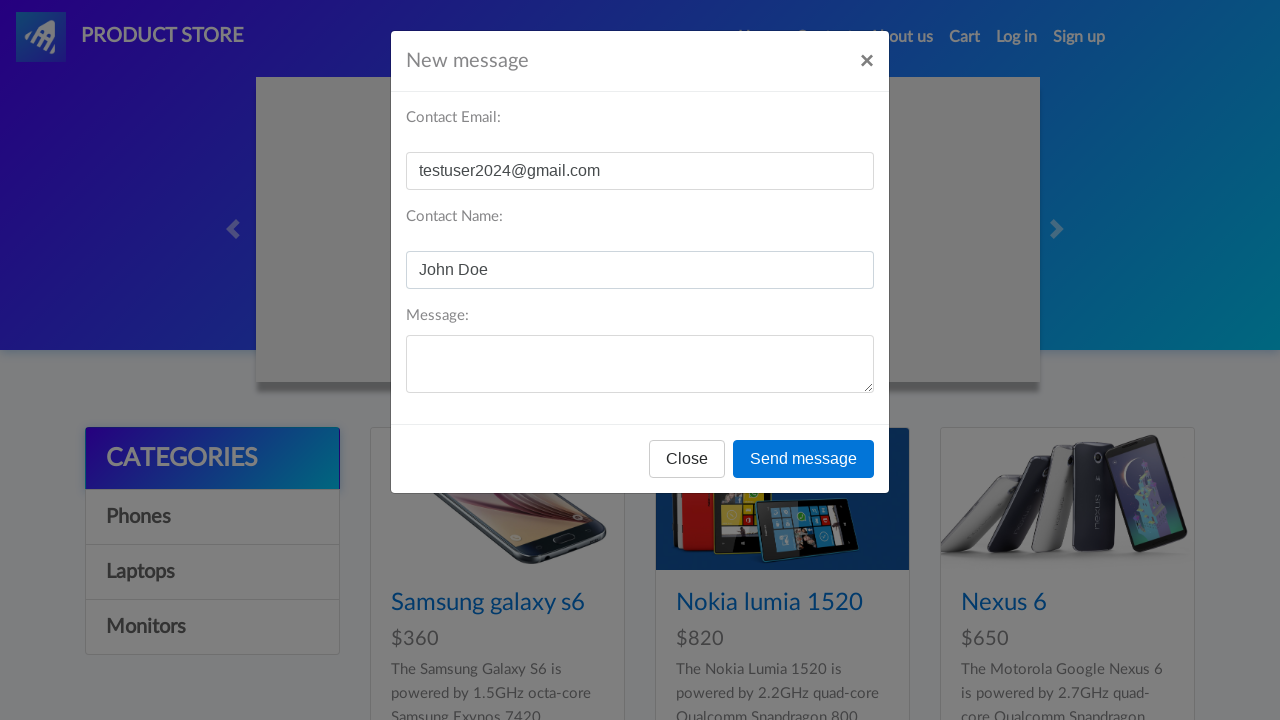

Filled in message field with 'Hello, this is a test inquiry about your products.' on internal:label="Message:"i
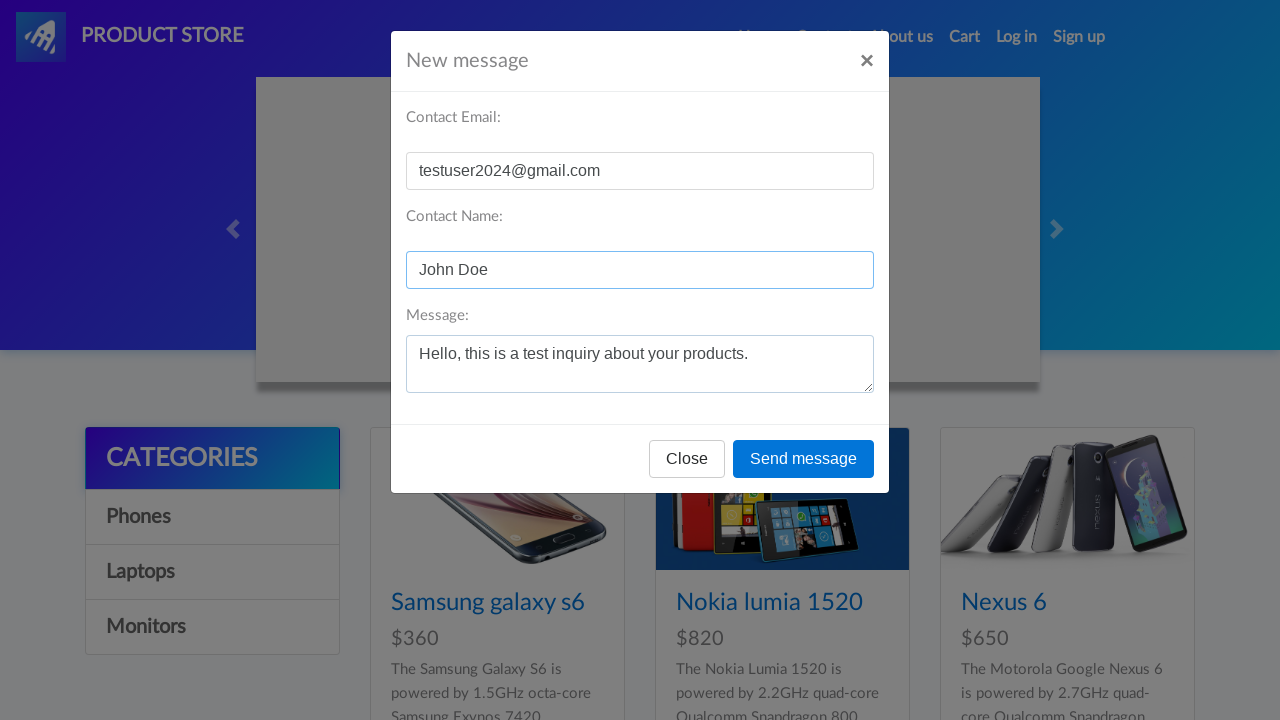

Set up dialog handler to dismiss confirmation dialog
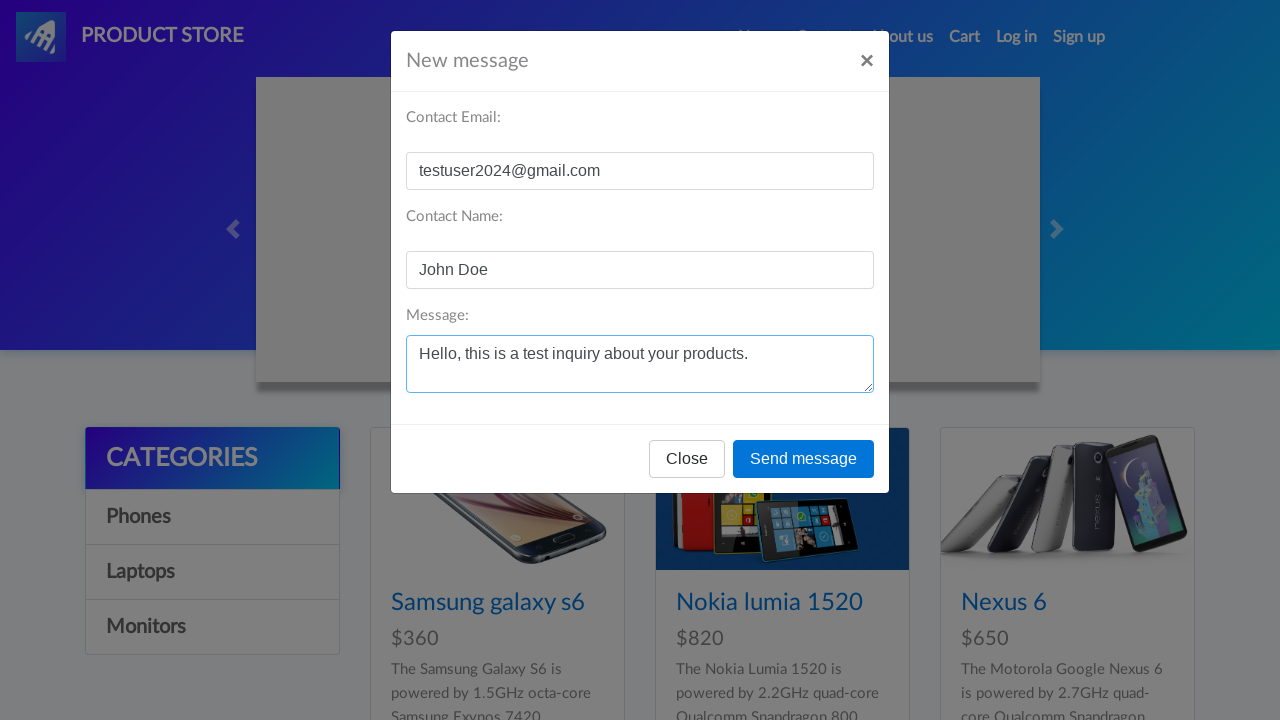

Clicked Send message button to submit contact form at (804, 459) on internal:role=button[name="Send message"i]
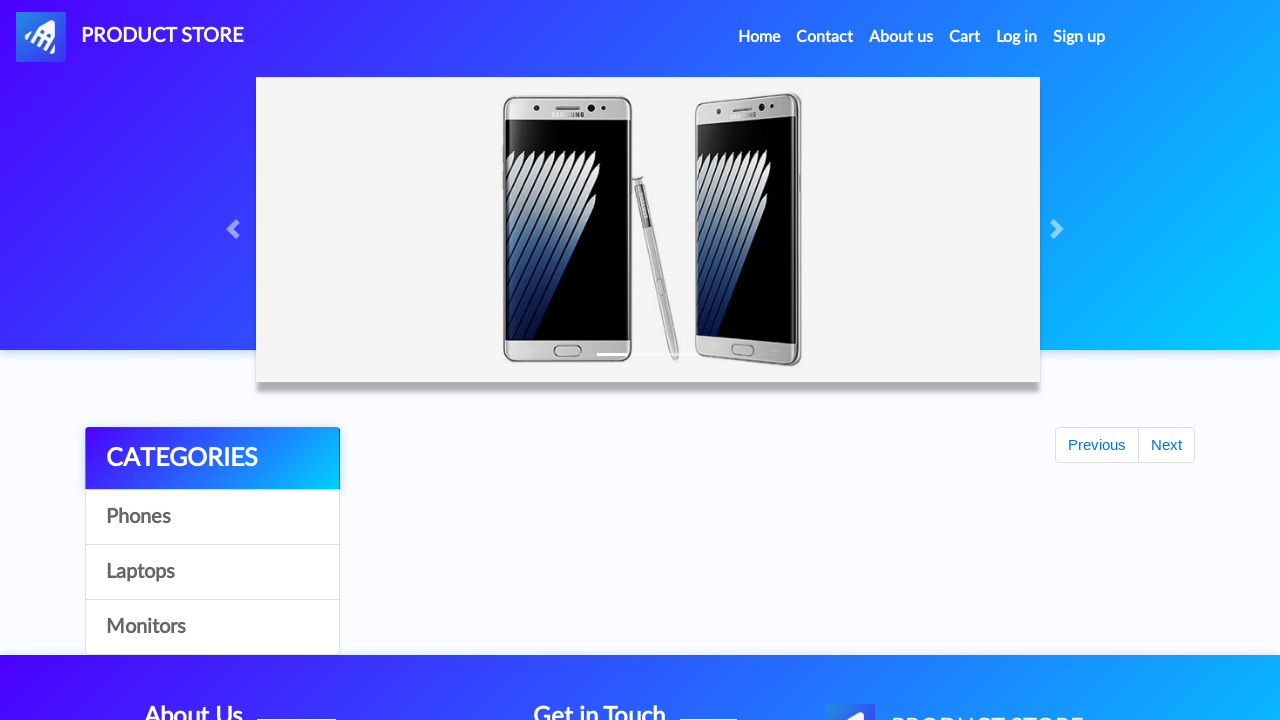

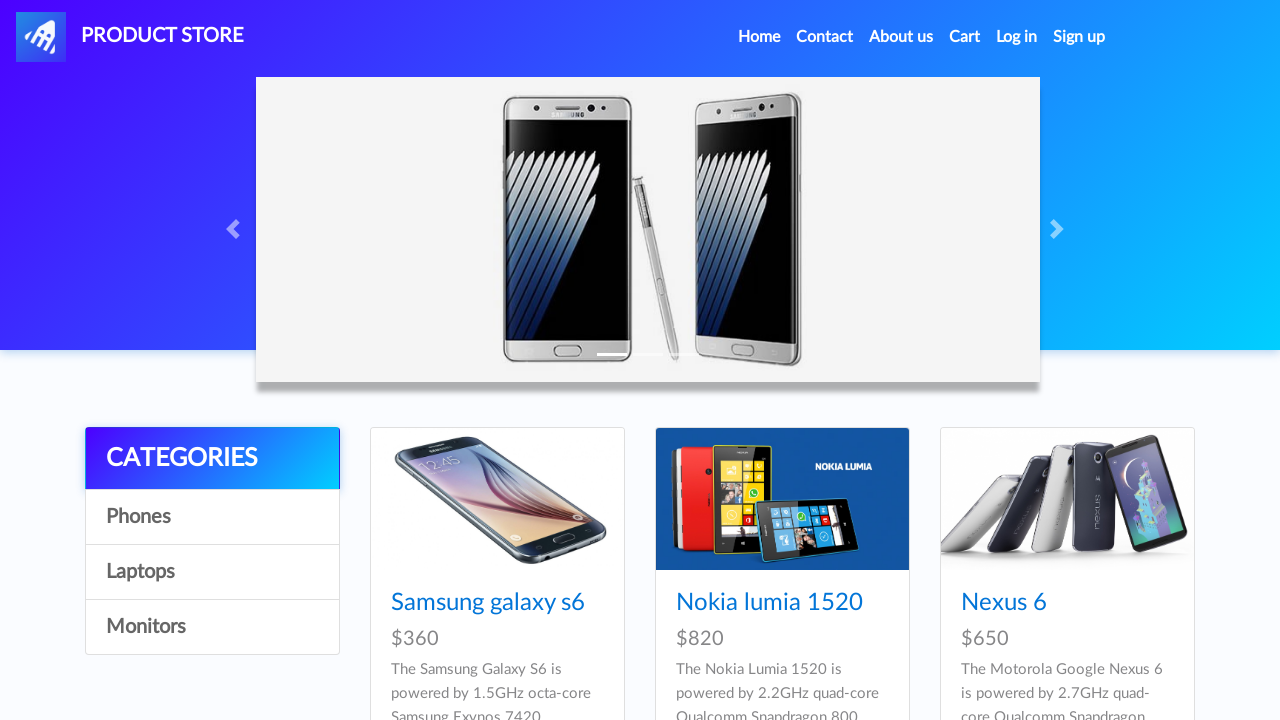